Tests mouse right-click (context click) functionality on a demo page by performing a context click action on a specific element

Starting URL: https://swisnl.github.io/jQuery-contextMenu/demo.html

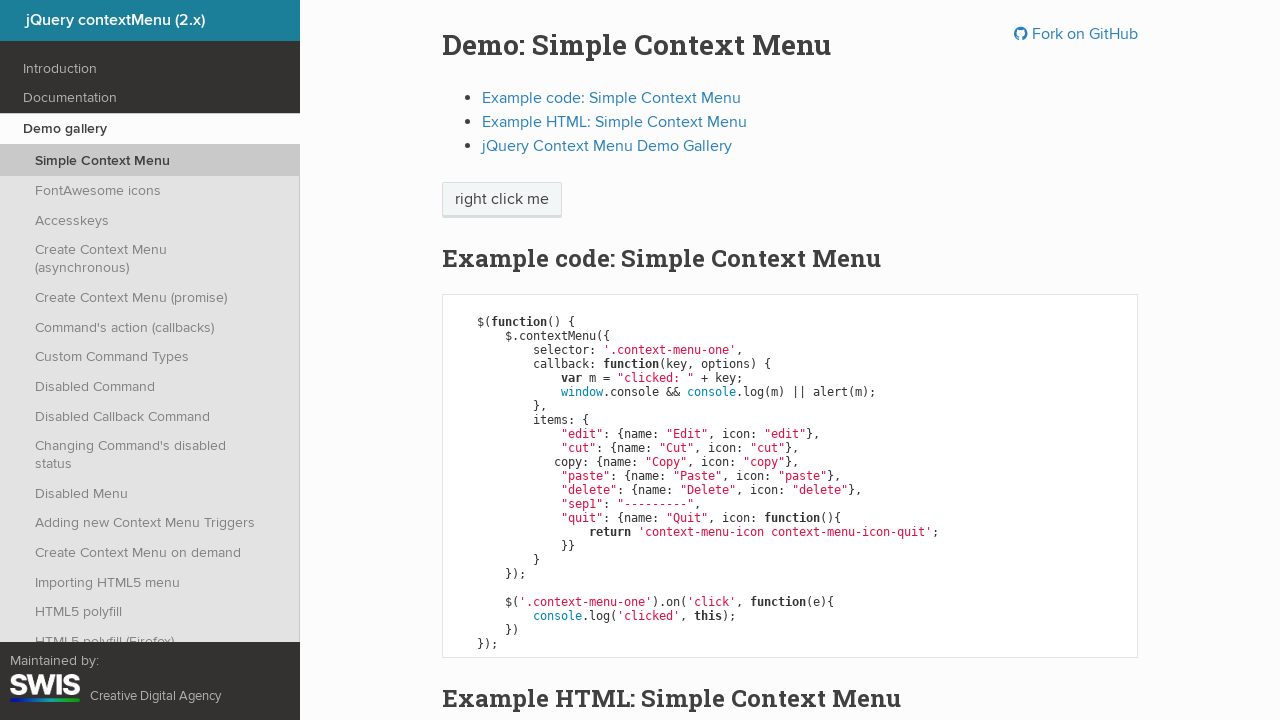

Waited for context menu trigger element to be visible
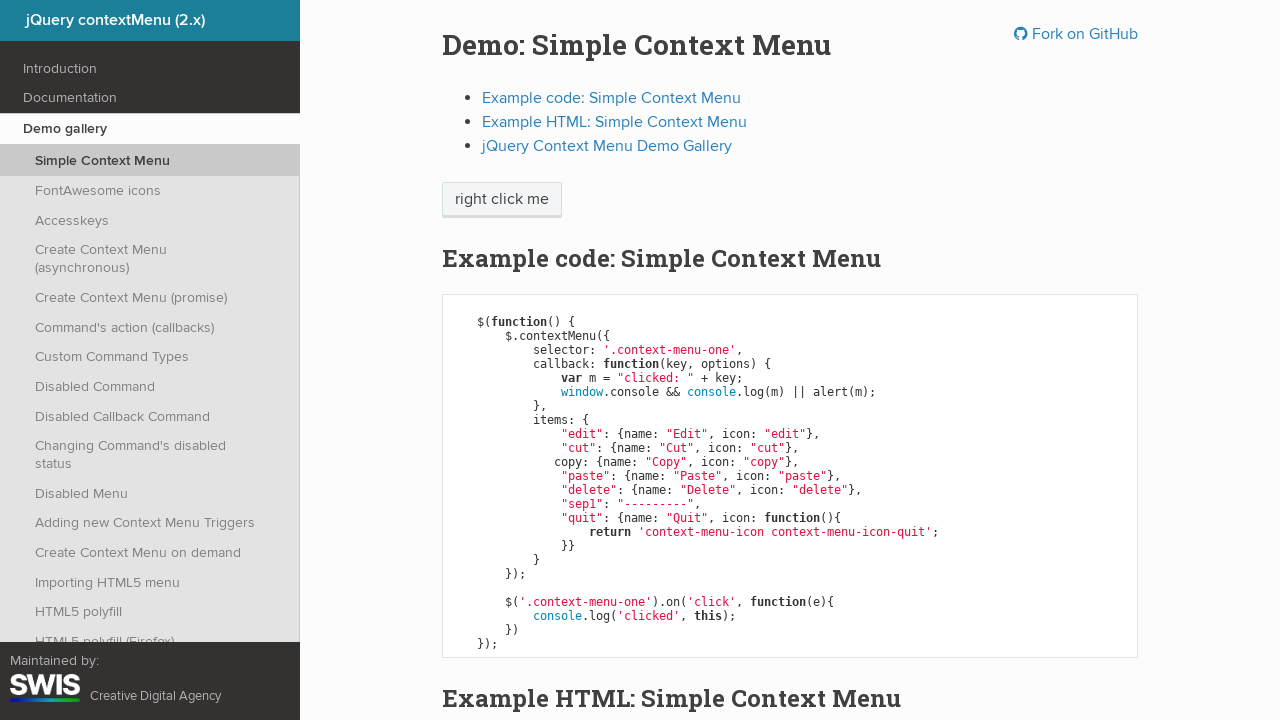

Performed right-click (context click) on the context menu element at (502, 200) on span.context-menu-one
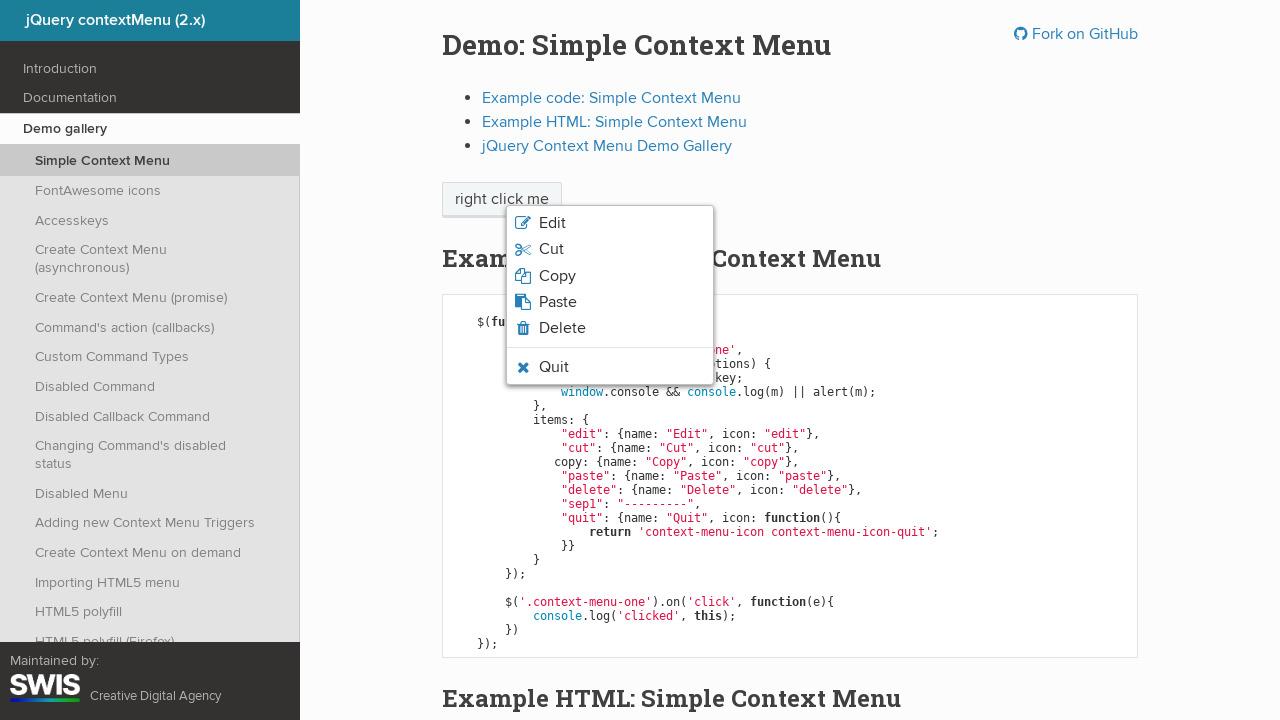

Context menu appeared after right-click
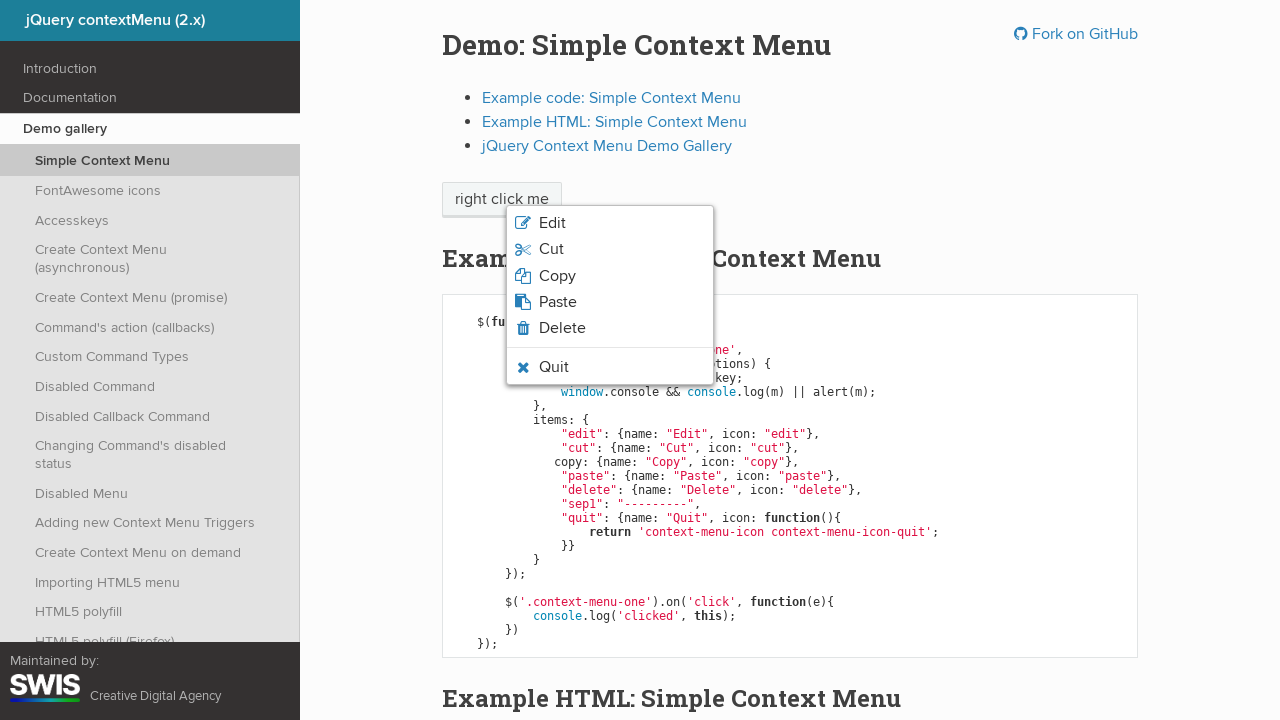

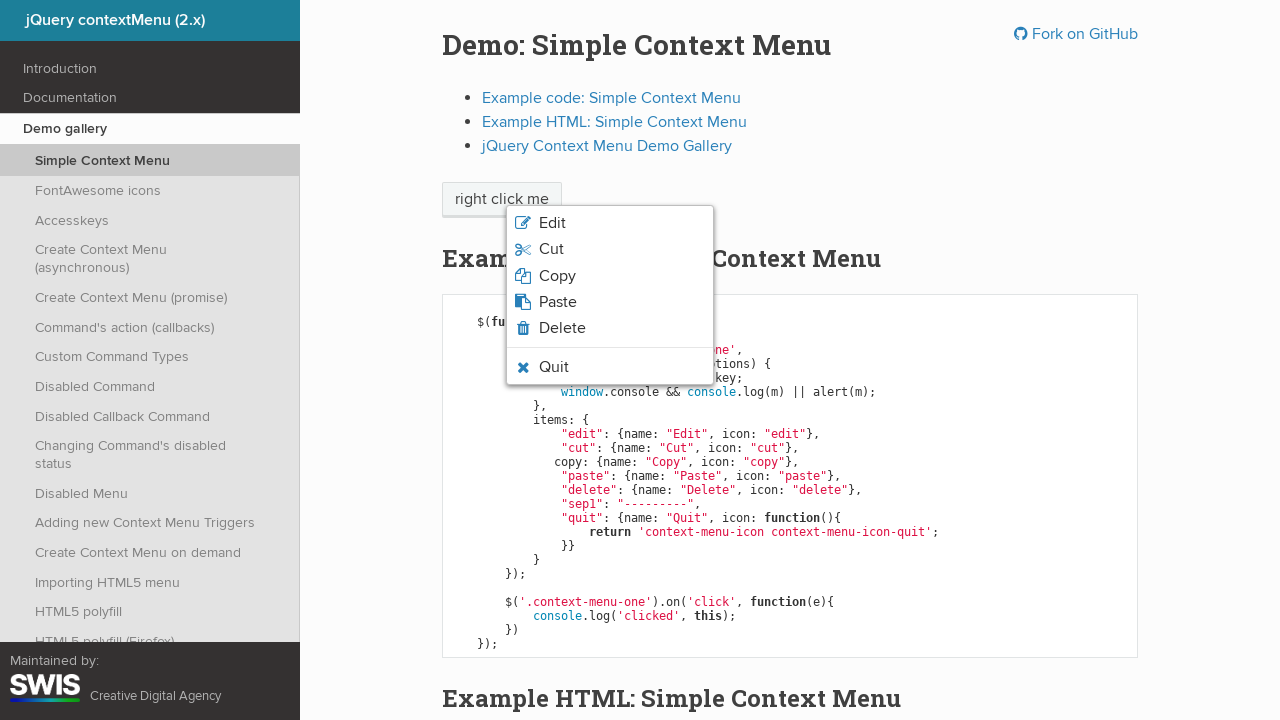